Tests simple JavaScript alert box by clicking the alert button and accepting the dialog

Starting URL: https://testpages.herokuapp.com/styled/alerts/alert-test.html

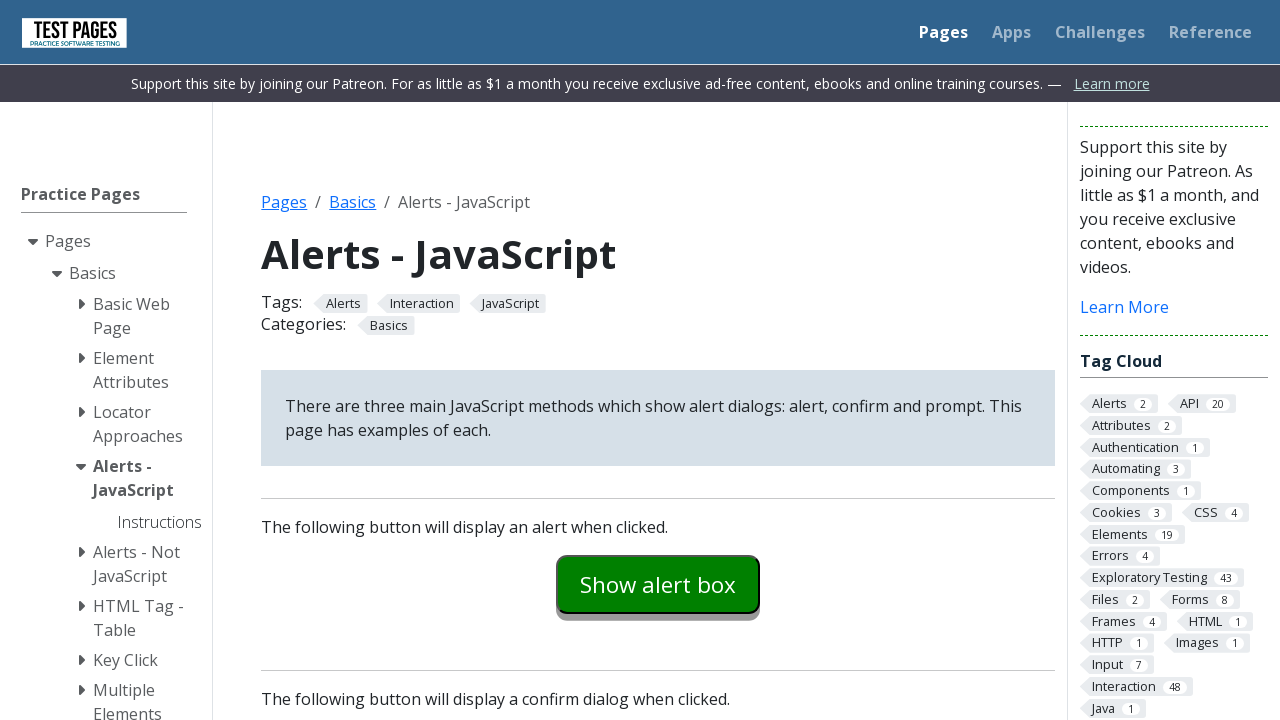

Set up dialog handler to accept alerts
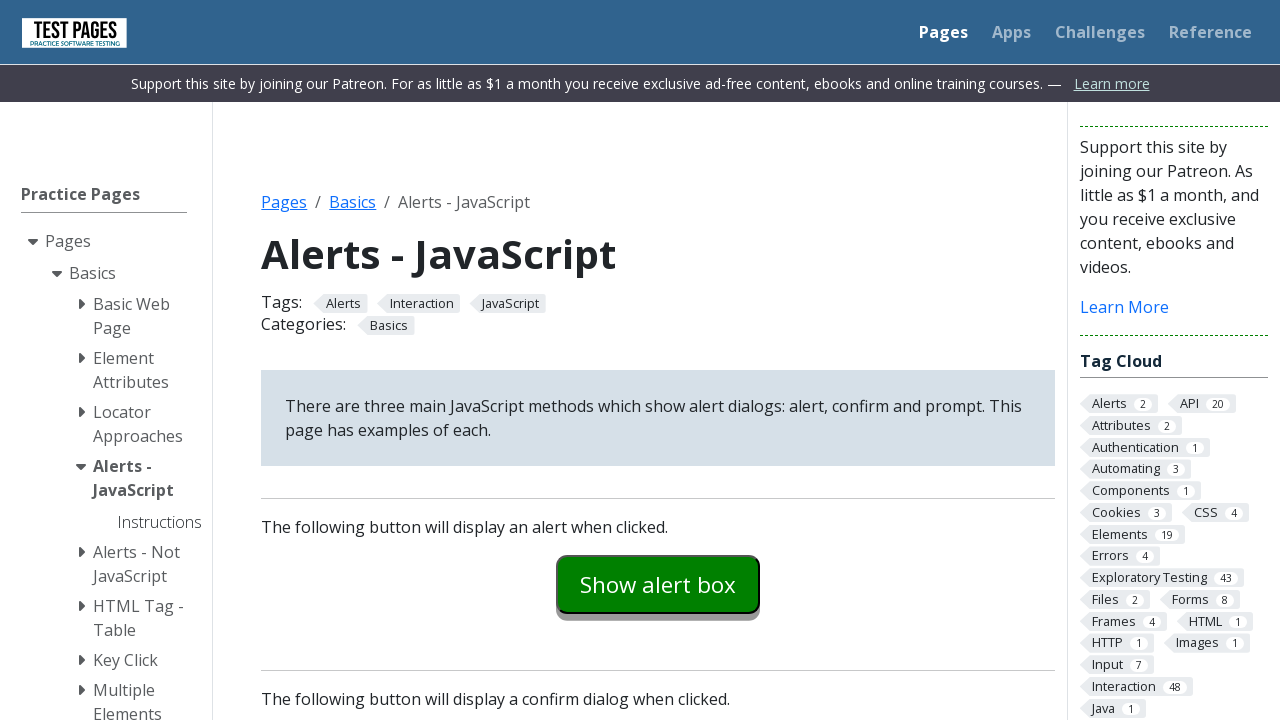

Clicked the alert button to trigger simple JavaScript alert at (658, 584) on #alertexamples
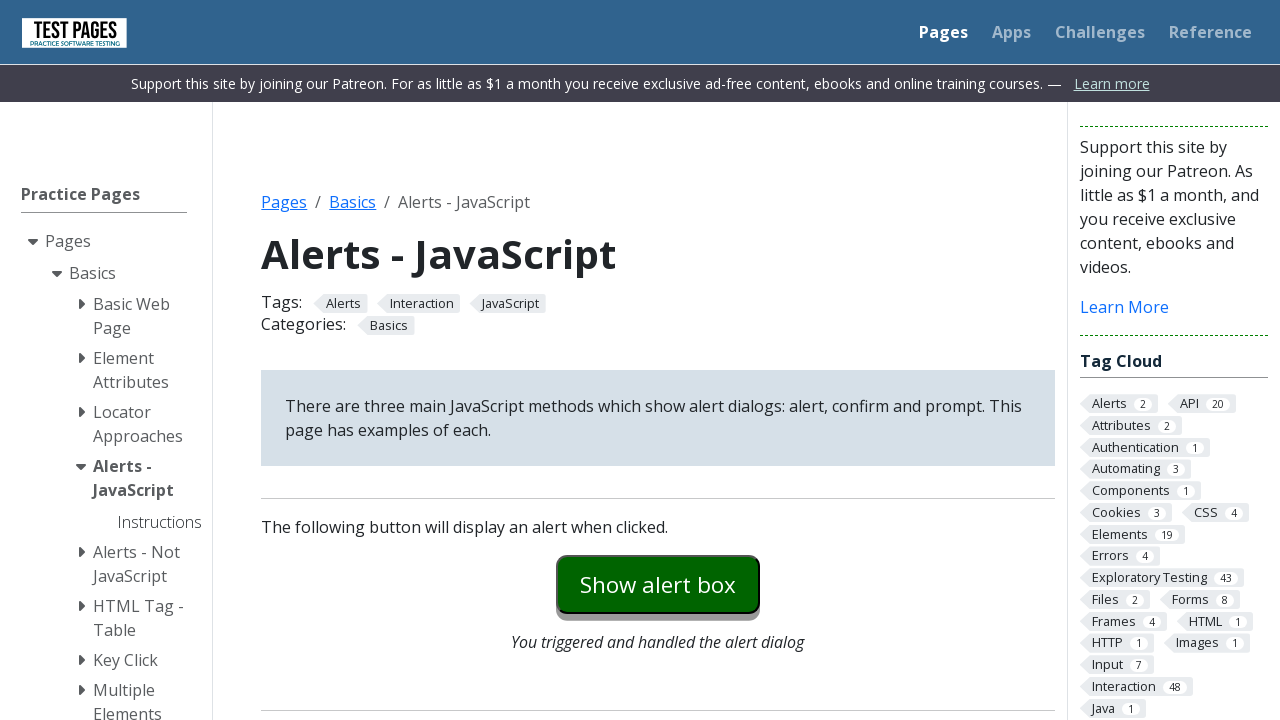

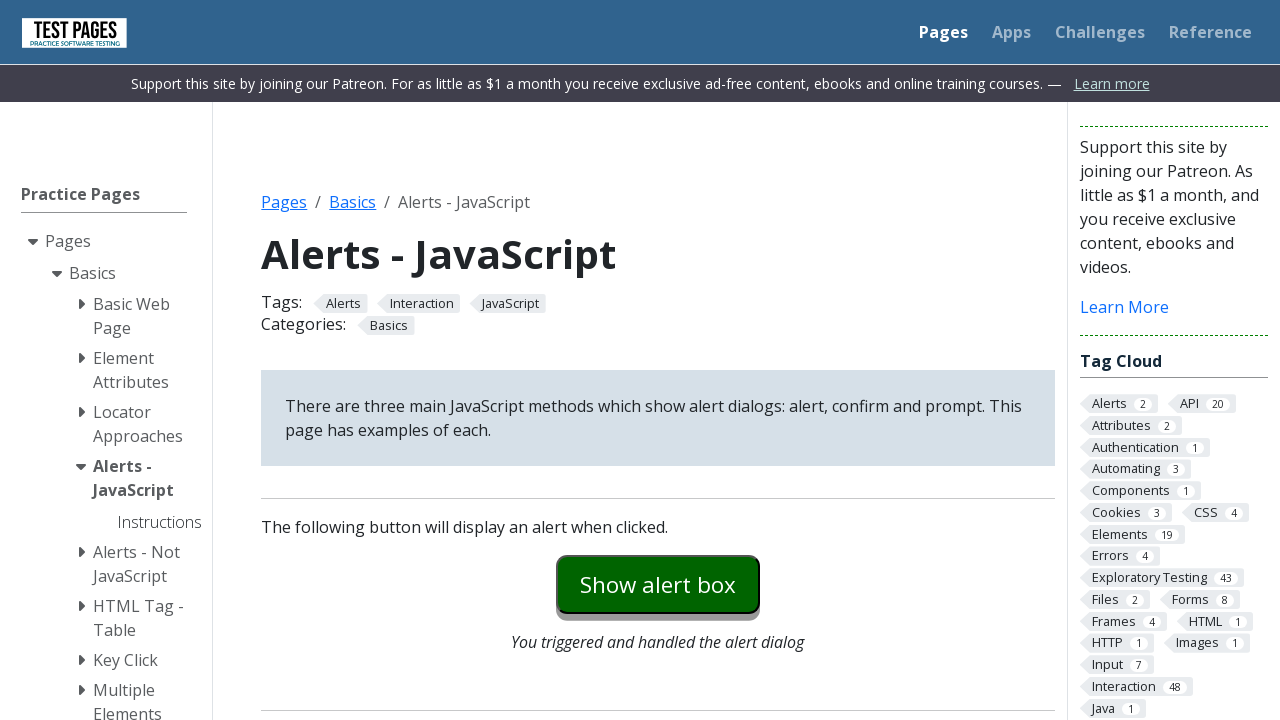